Tests job search functionality by navigating to jobs page, searching with keywords, filtering for full-time jobs only, viewing job details, and clicking the apply button

Starting URL: https://alchemy.hguy.co/jobs

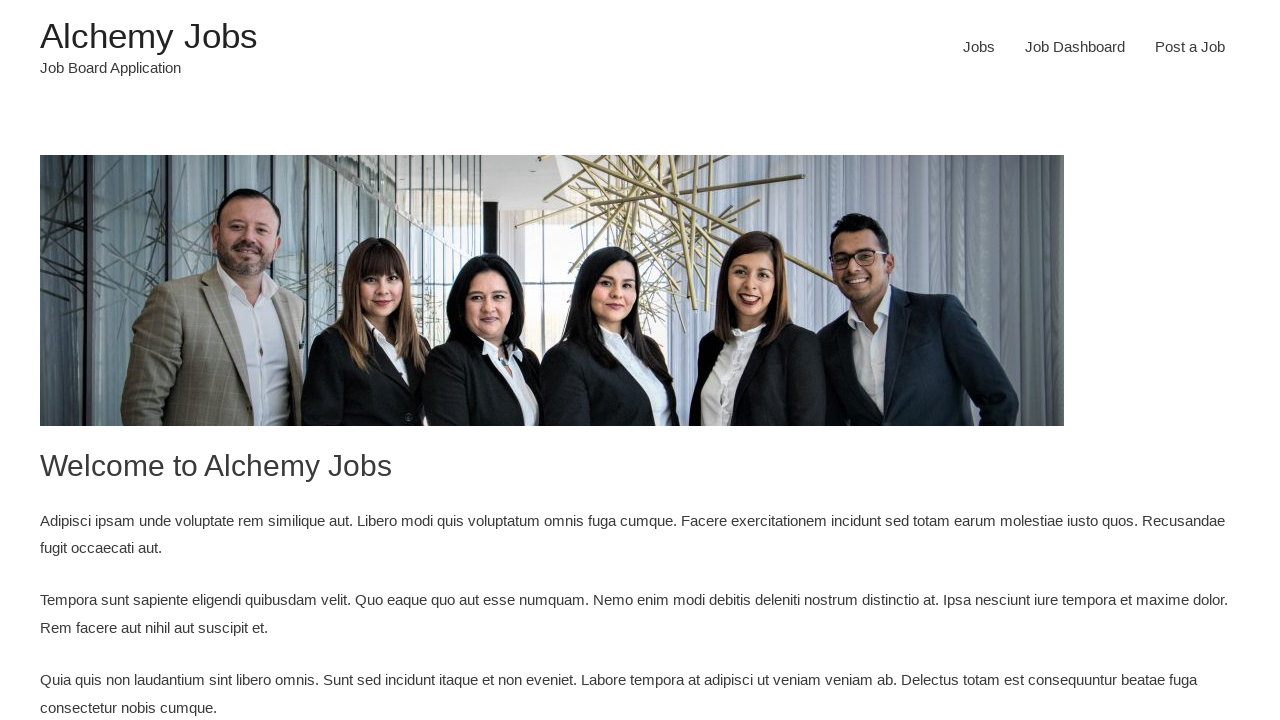

Waited for Jobs link to be visible
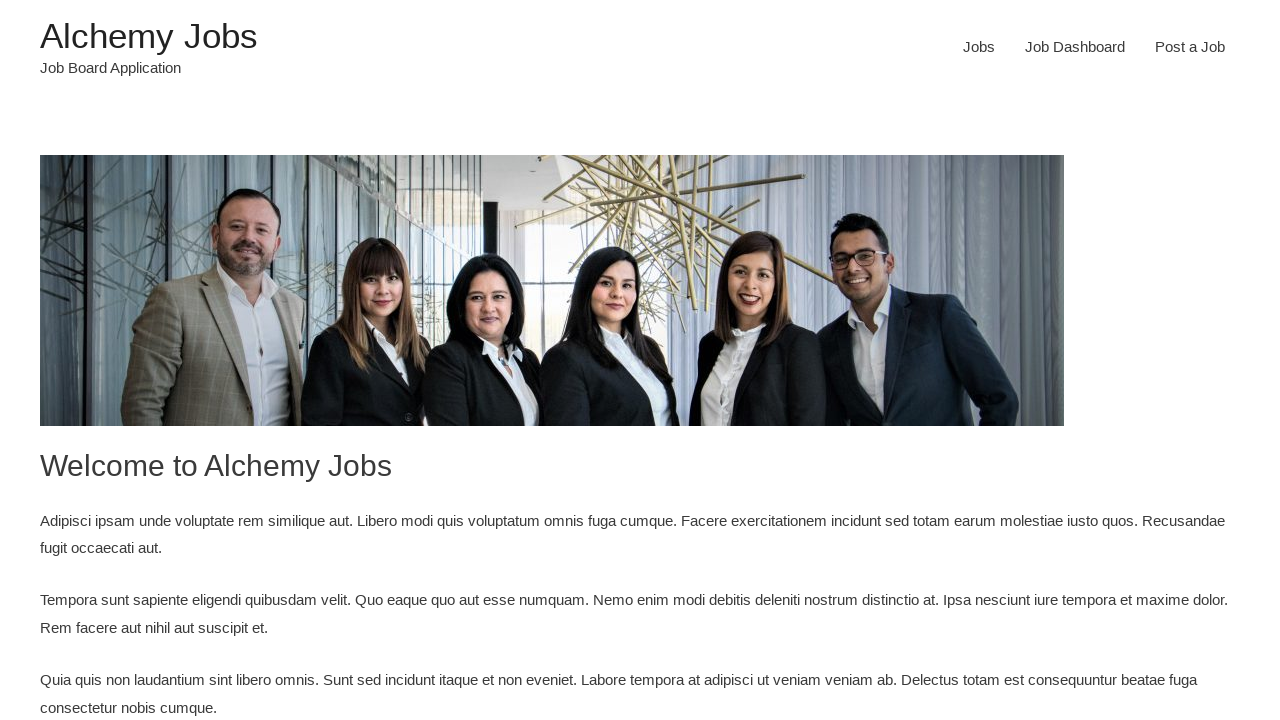

Clicked Jobs link to navigate to jobs page at (979, 47) on xpath=//a[text()='Jobs']
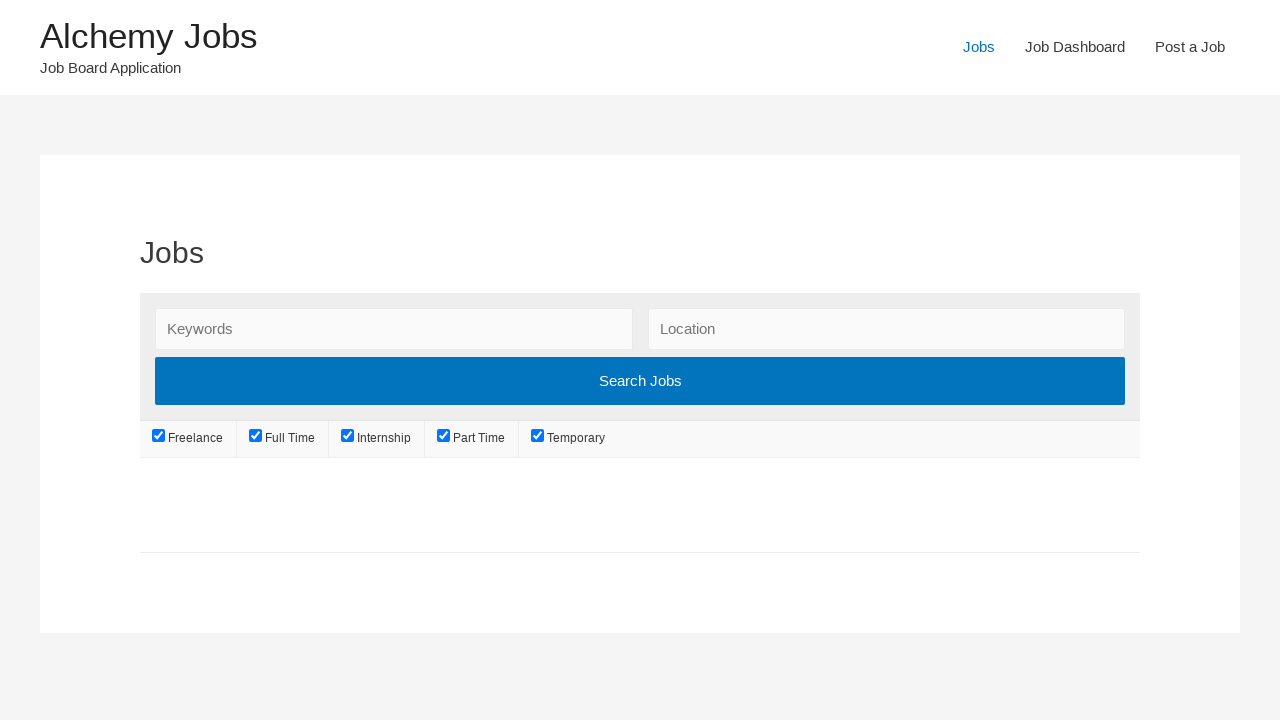

Filled search keywords field with 'Software Engineer' on input#search_keywords
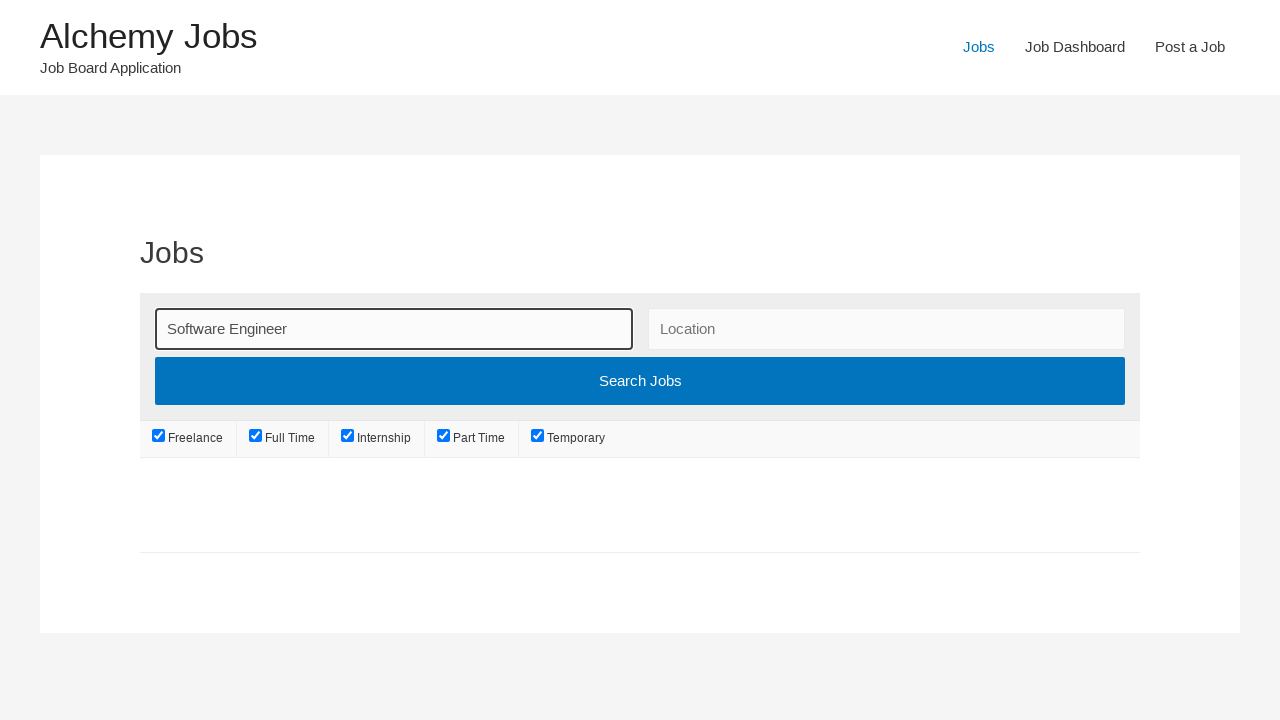

Unchecked job type checkbox 0 at (159, 436) on input[name='filter_job_type[]'] >> nth=0
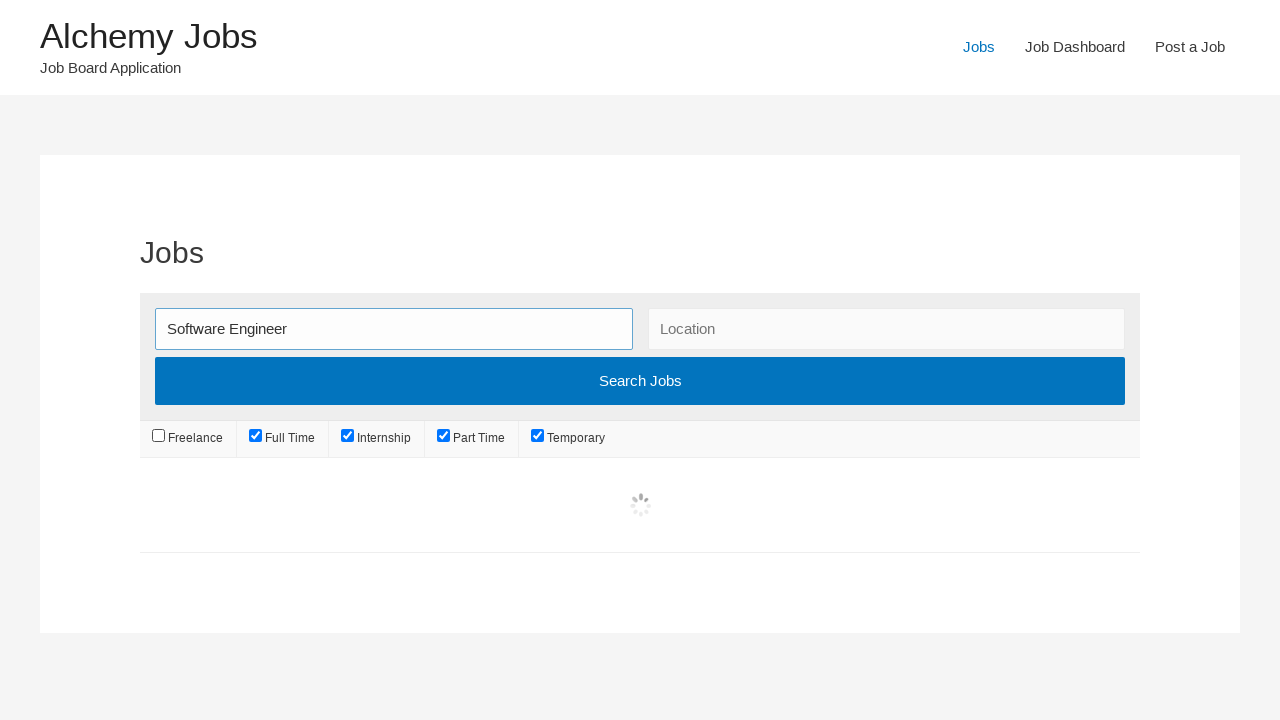

Unchecked job type checkbox 1 at (256, 436) on input[name='filter_job_type[]'] >> nth=1
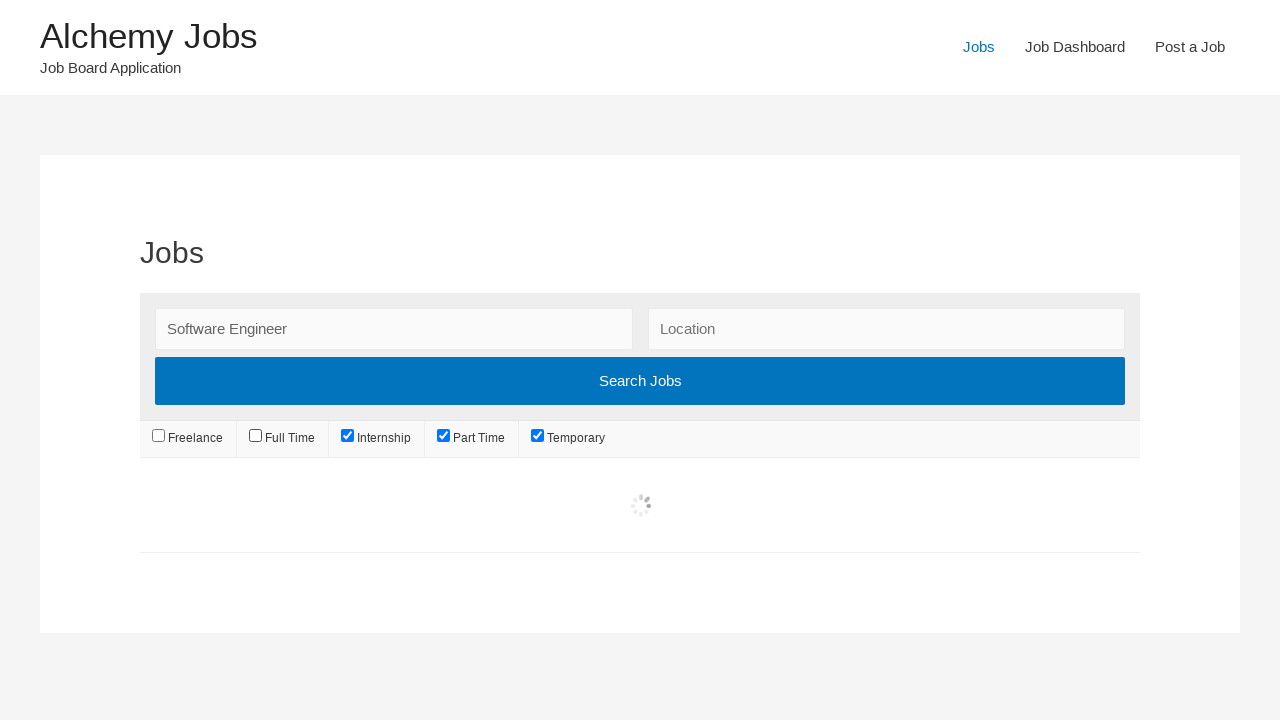

Unchecked job type checkbox 2 at (348, 436) on input[name='filter_job_type[]'] >> nth=2
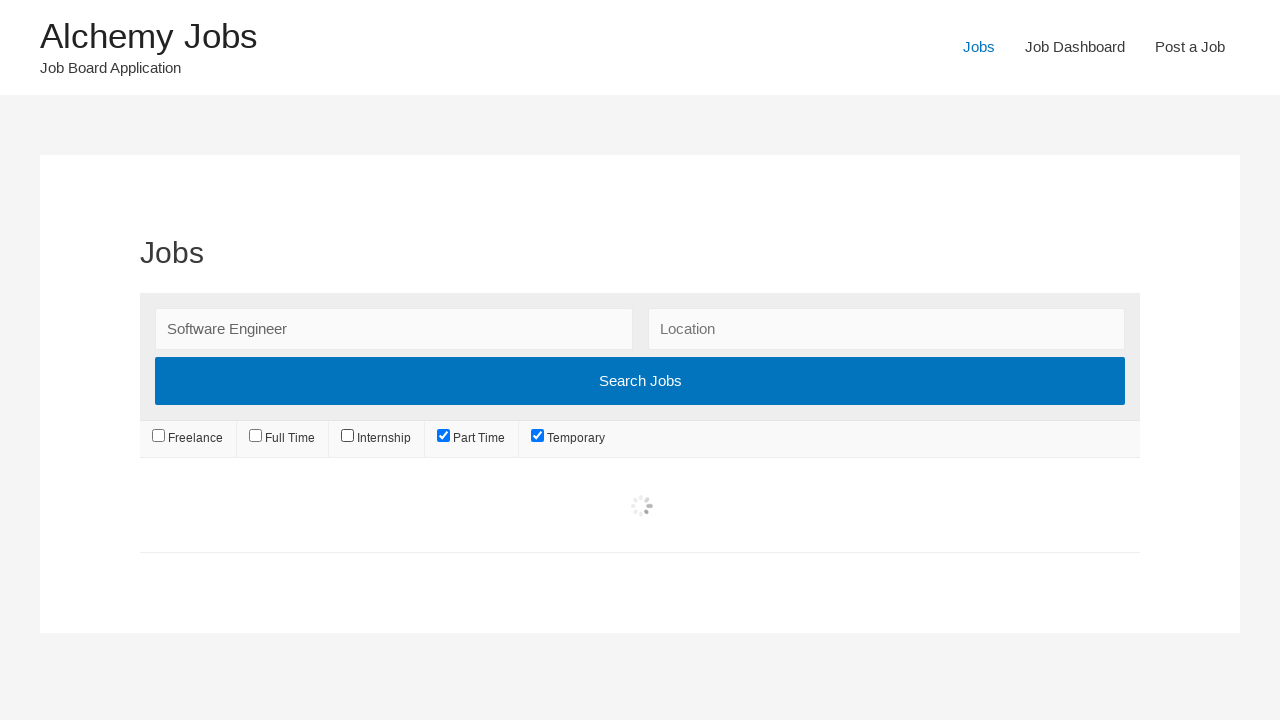

Unchecked job type checkbox 3 at (444, 436) on input[name='filter_job_type[]'] >> nth=3
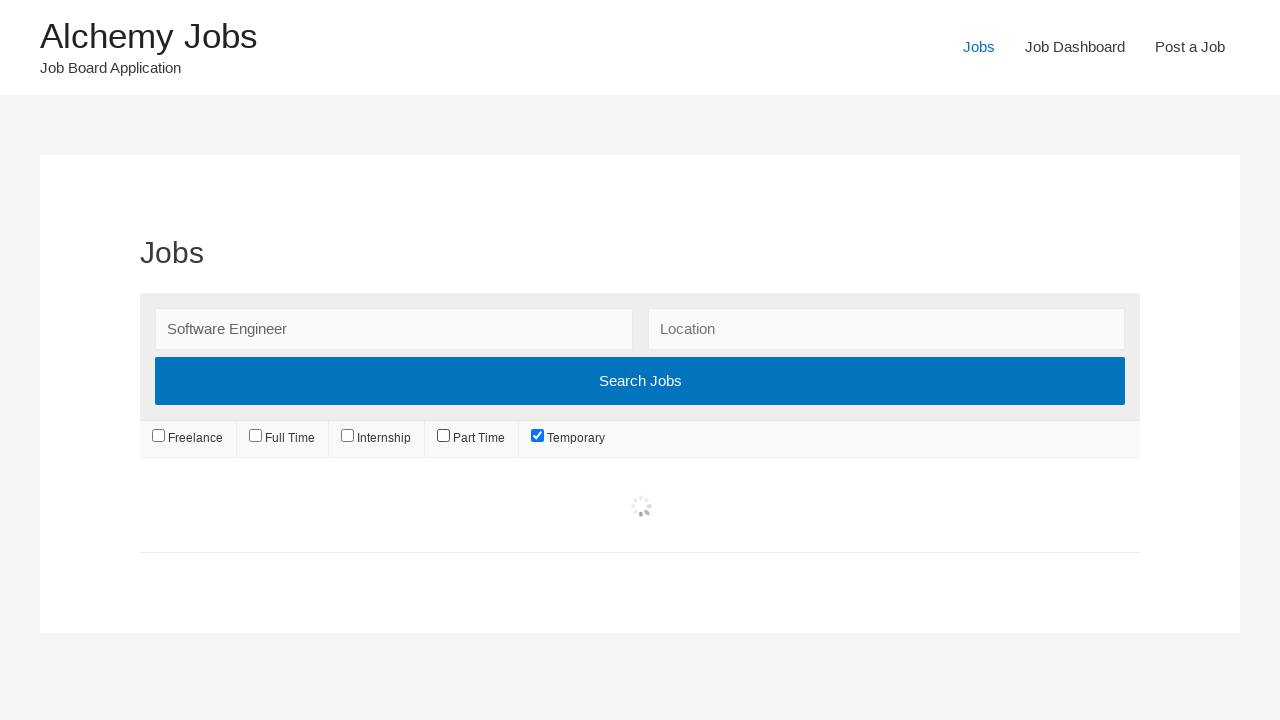

Unchecked job type checkbox 4 at (537, 436) on input[name='filter_job_type[]'] >> nth=4
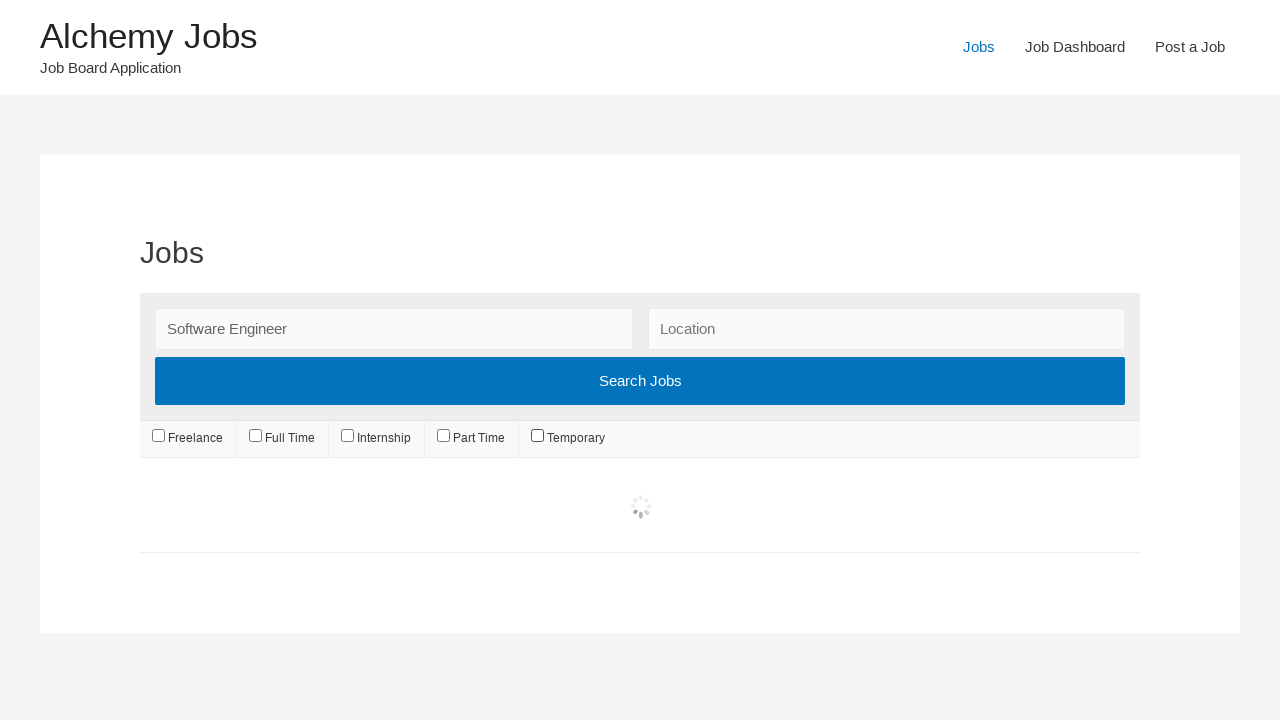

Checked Full Time job type filter at (256, 436) on input#job_type_full-time
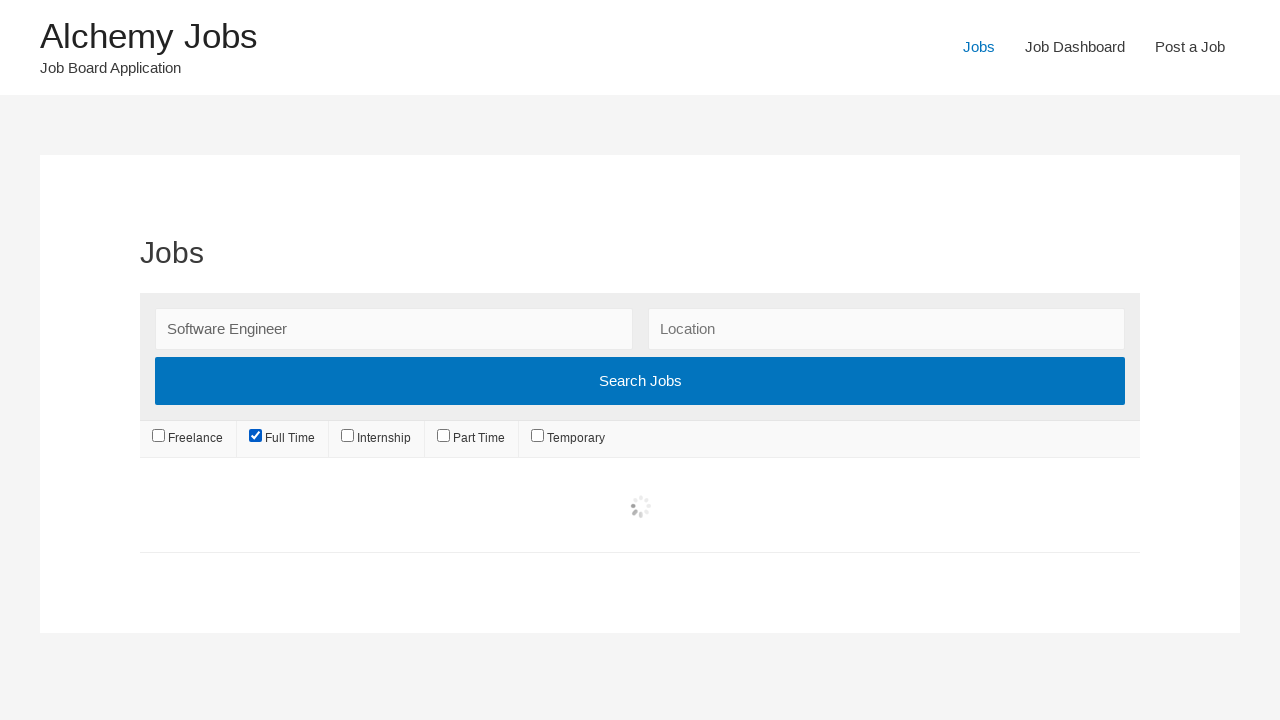

Submitted job search form with filters at (640, 381) on input[type='submit']
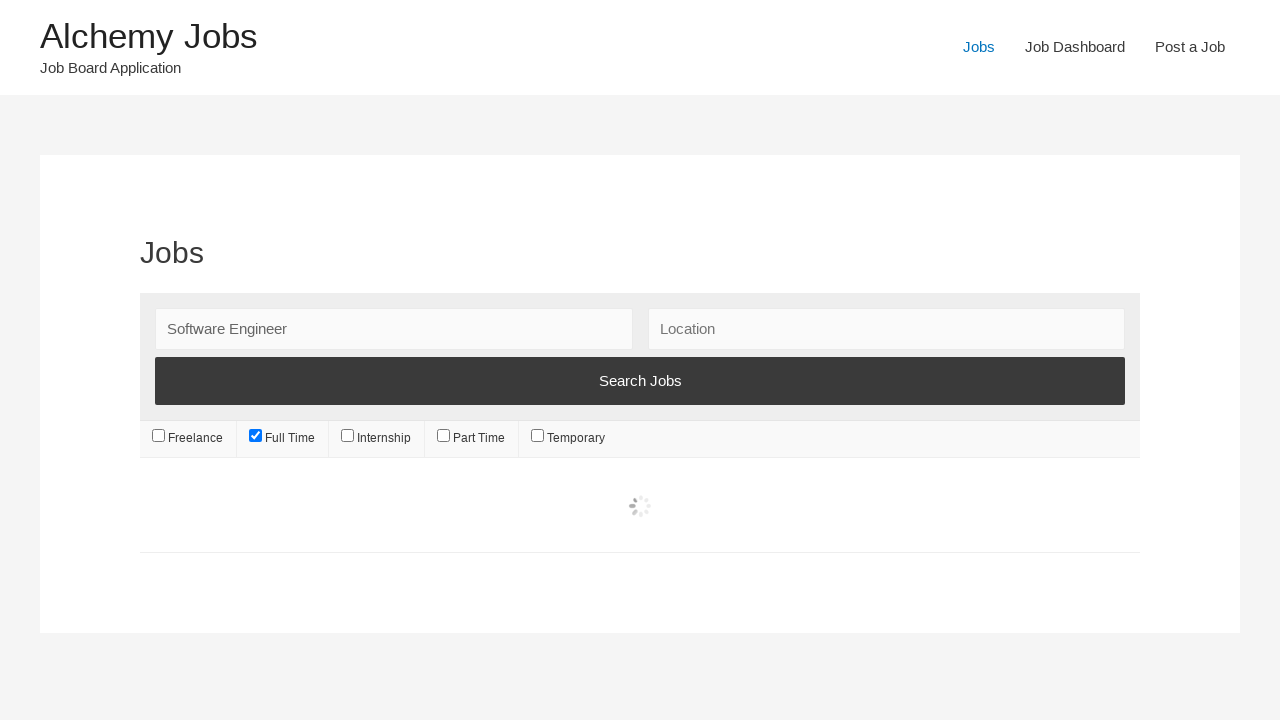

Waited for job search results to load
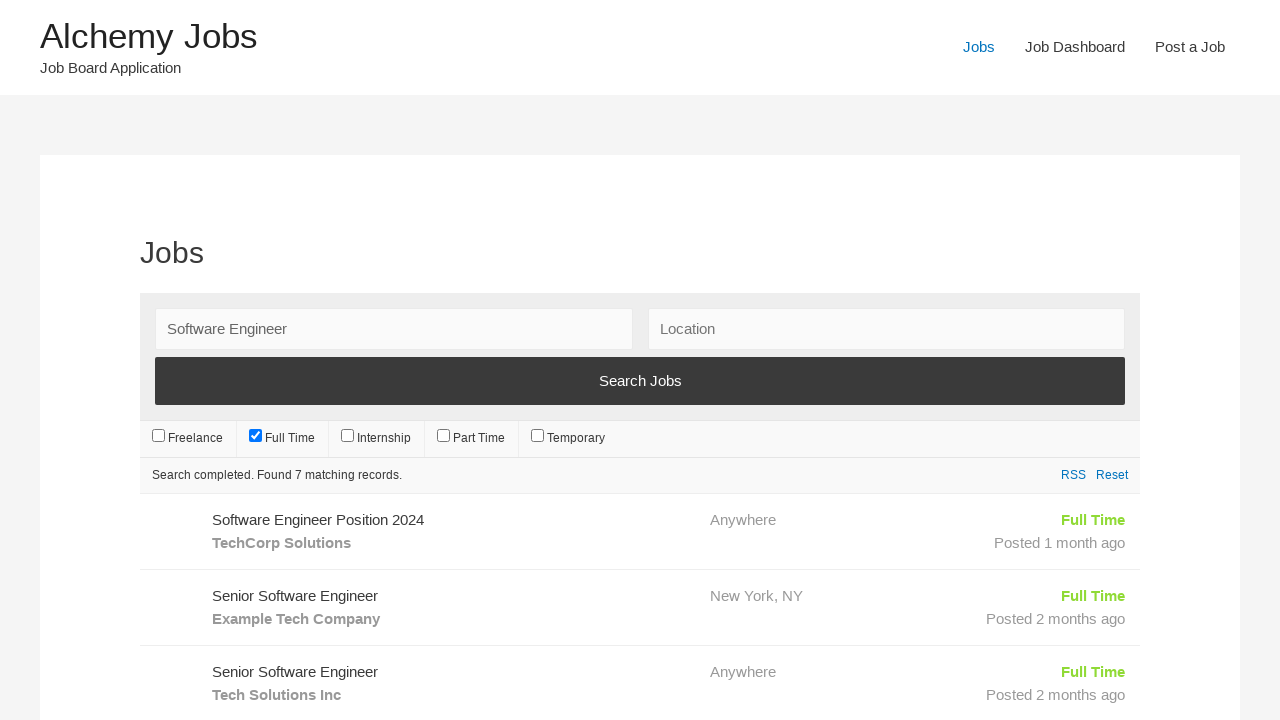

Clicked on first job listing to view details at (640, 532) on li[class^='post-']
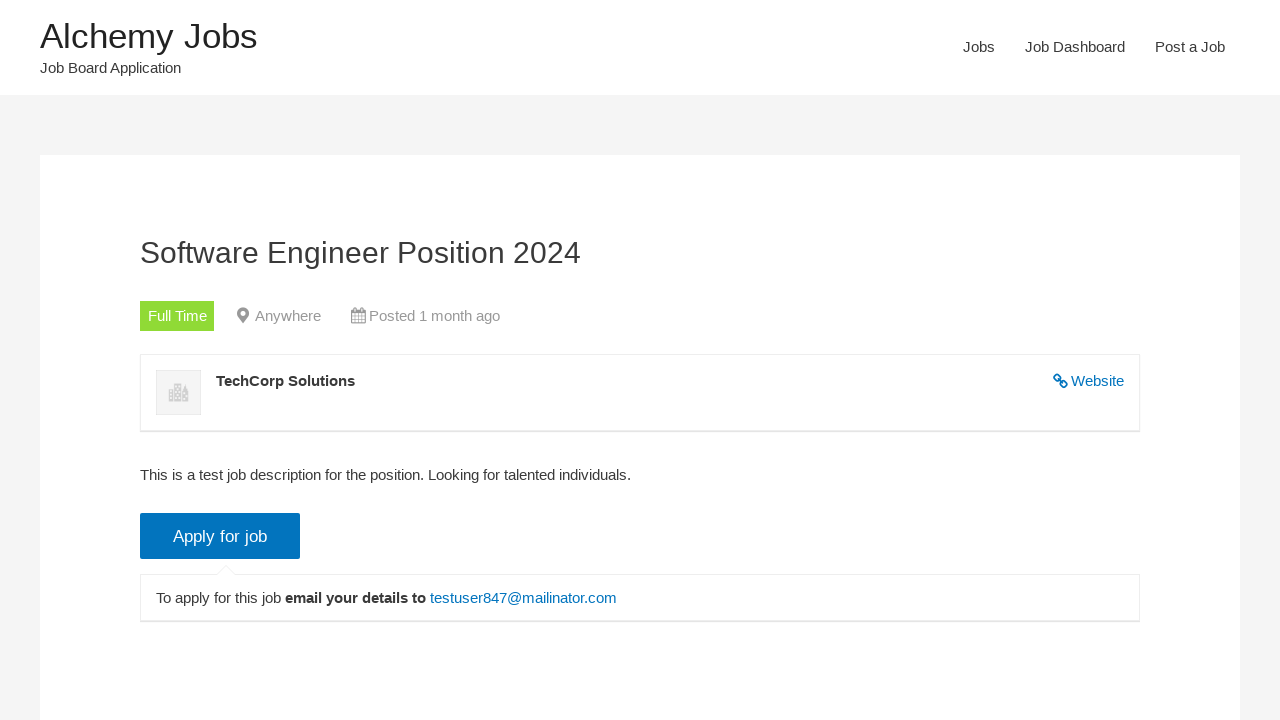

Retrieved job title: Software Engineer Position 2024 – Alchemy Jobs
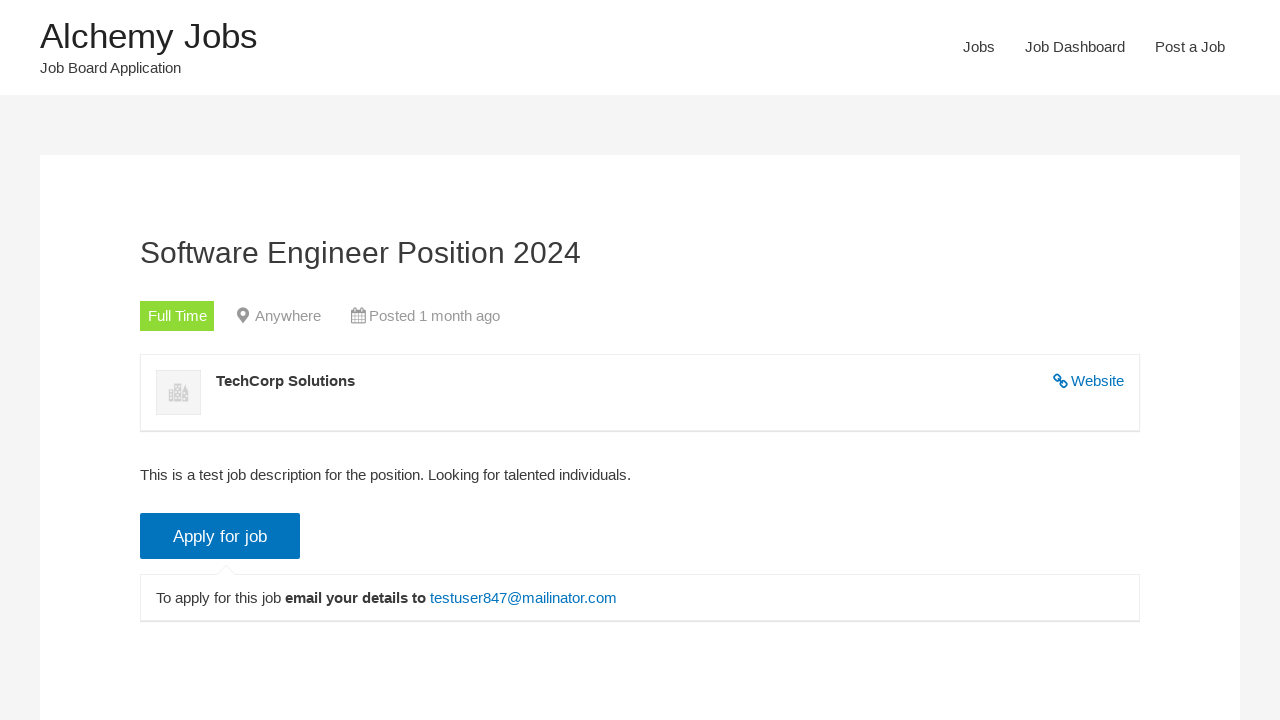

Clicked Apply button to apply for the job at (220, 536) on input.application_button.button
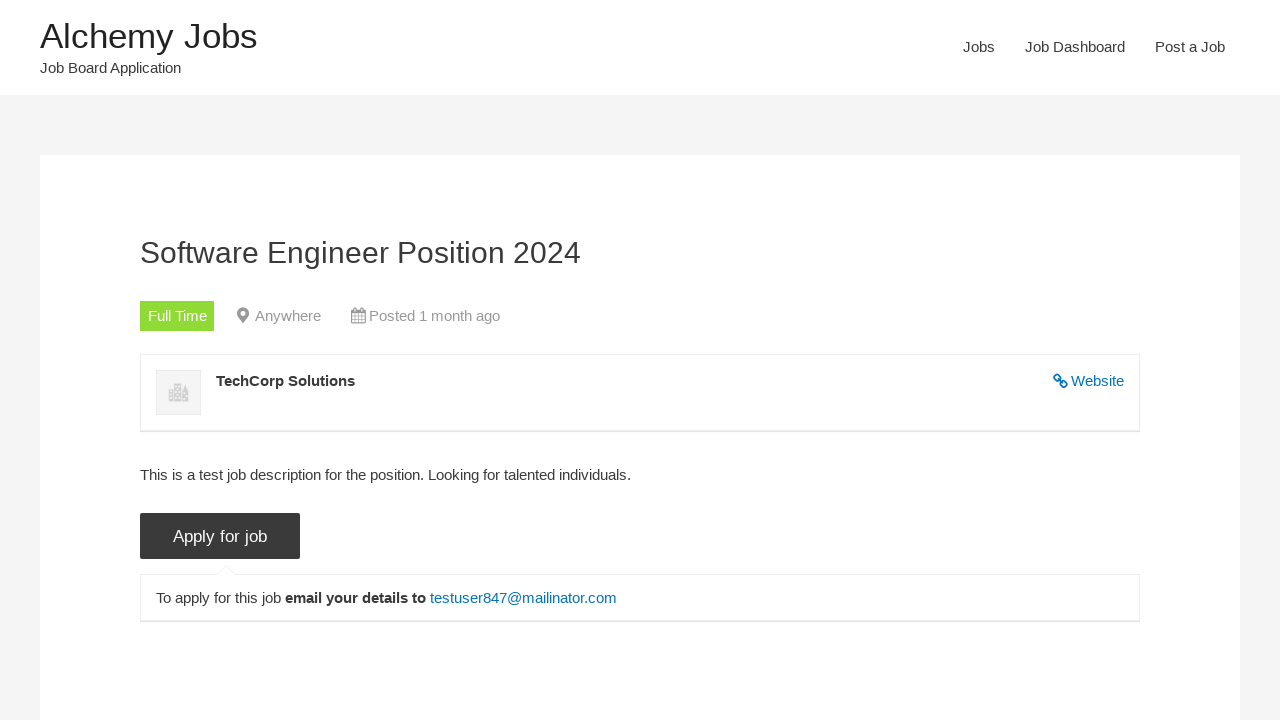

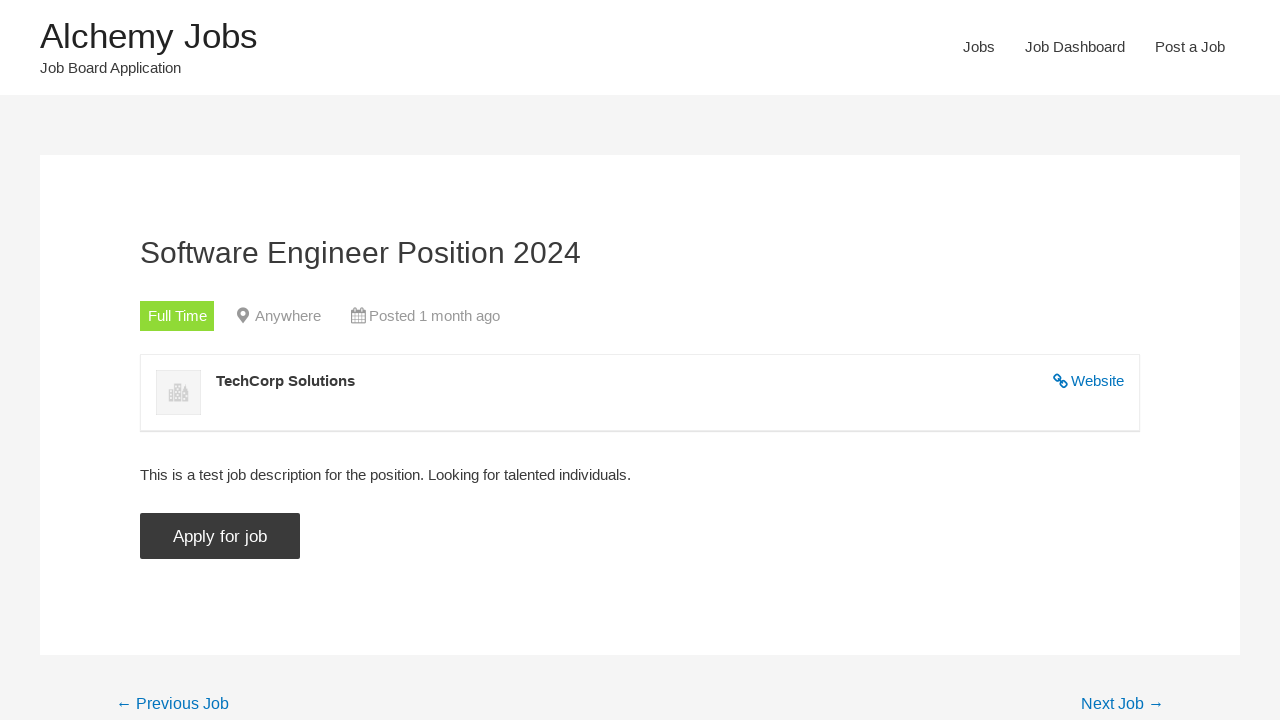